Verifies that the page title of ateneaconocimientos.com is present and not empty

Starting URL: https://ateneaconocimientos.com

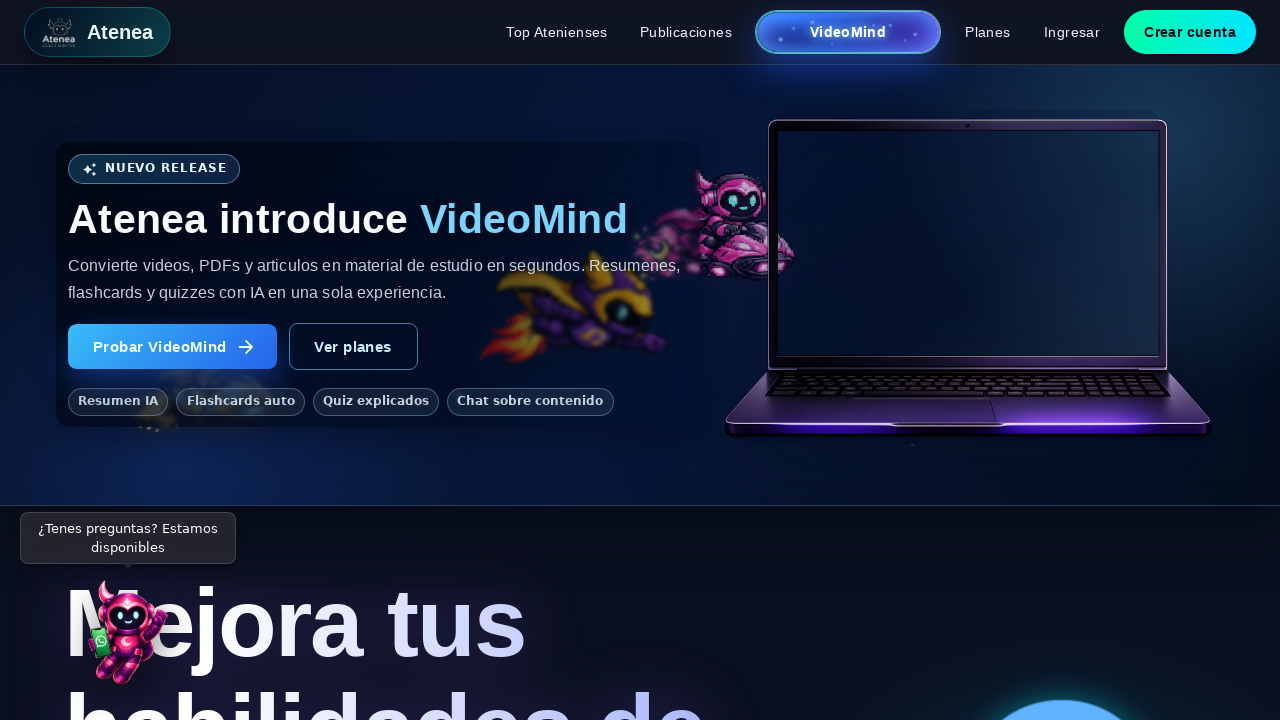

Retrieved page title from ateneaconocimientos.com
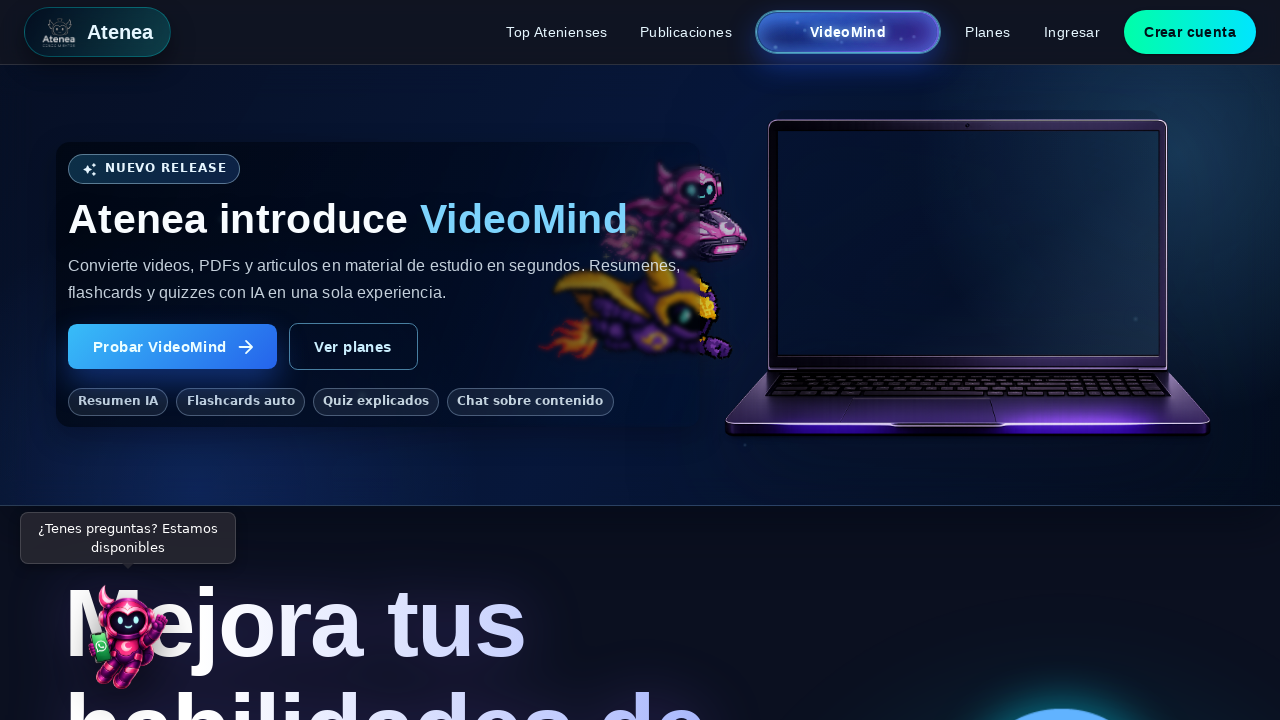

Verified that page title is not empty
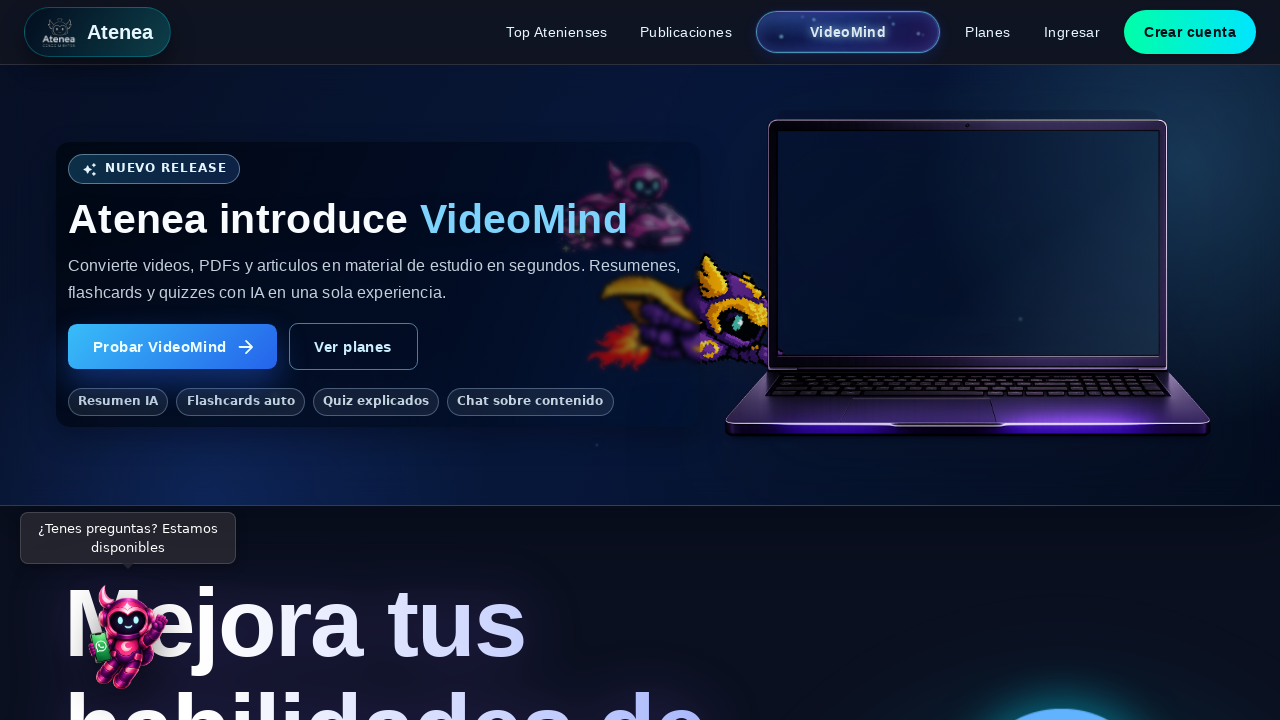

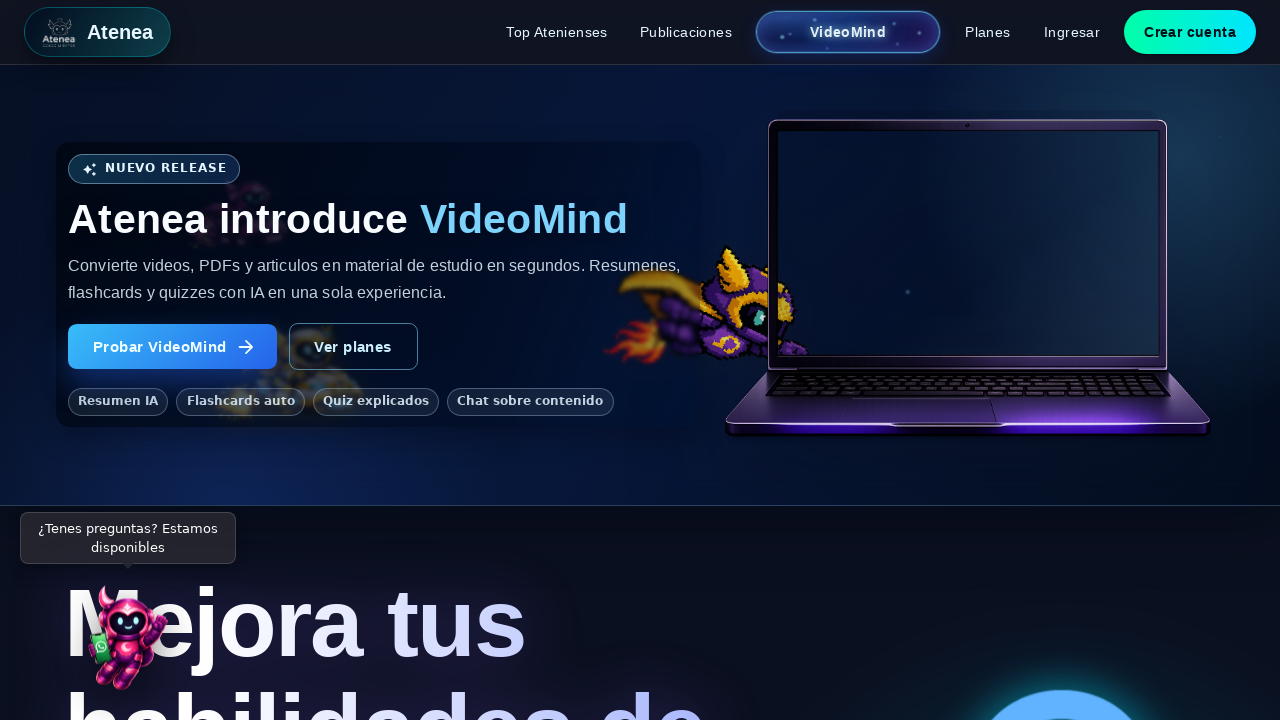